Tests back and forth navigation by clicking on A/B Testing link and verifying page navigation works correctly

Starting URL: https://practice.cydeo.com

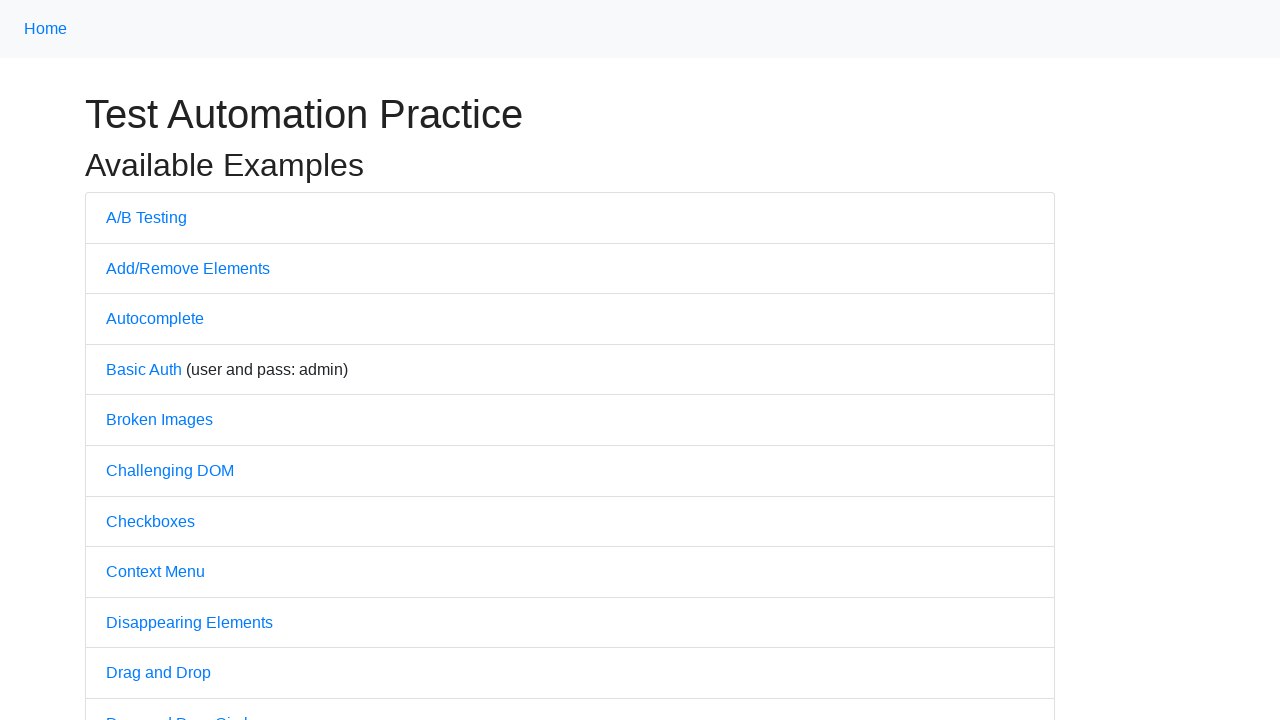

Clicked on A/B Testing link at (146, 217) on text=A/B Testing
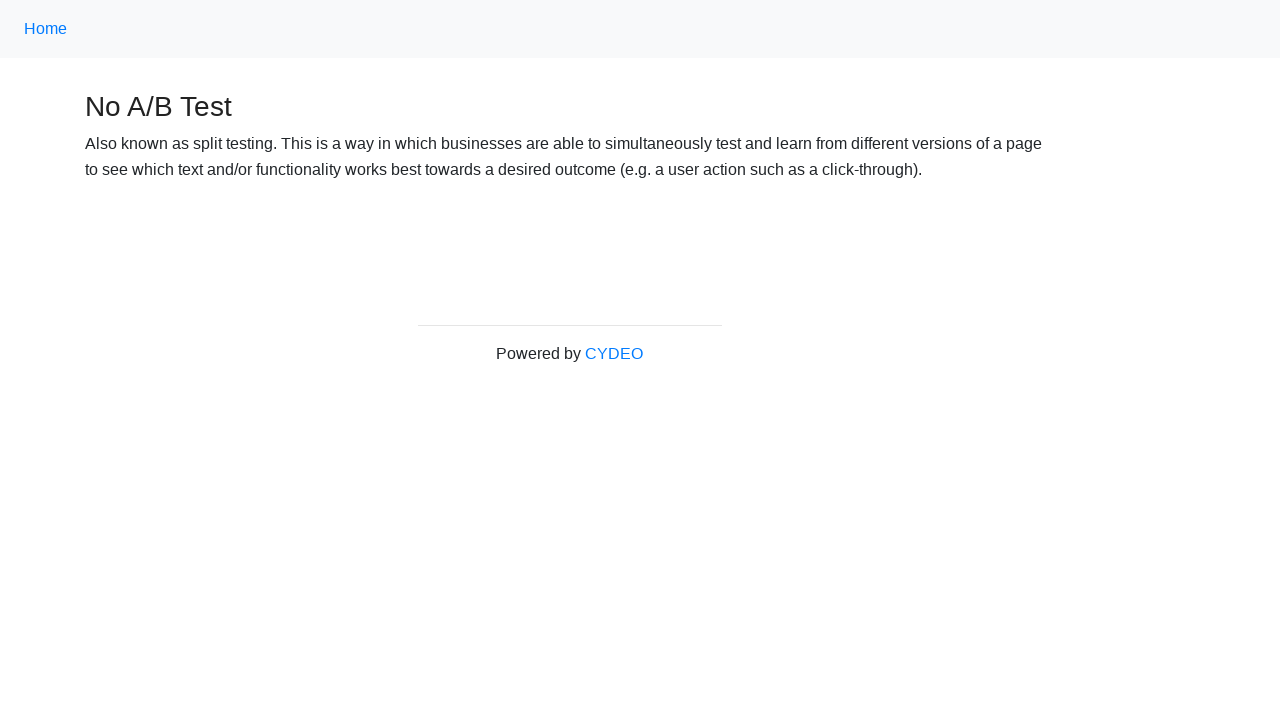

A/B Testing page loaded successfully (domcontentloaded)
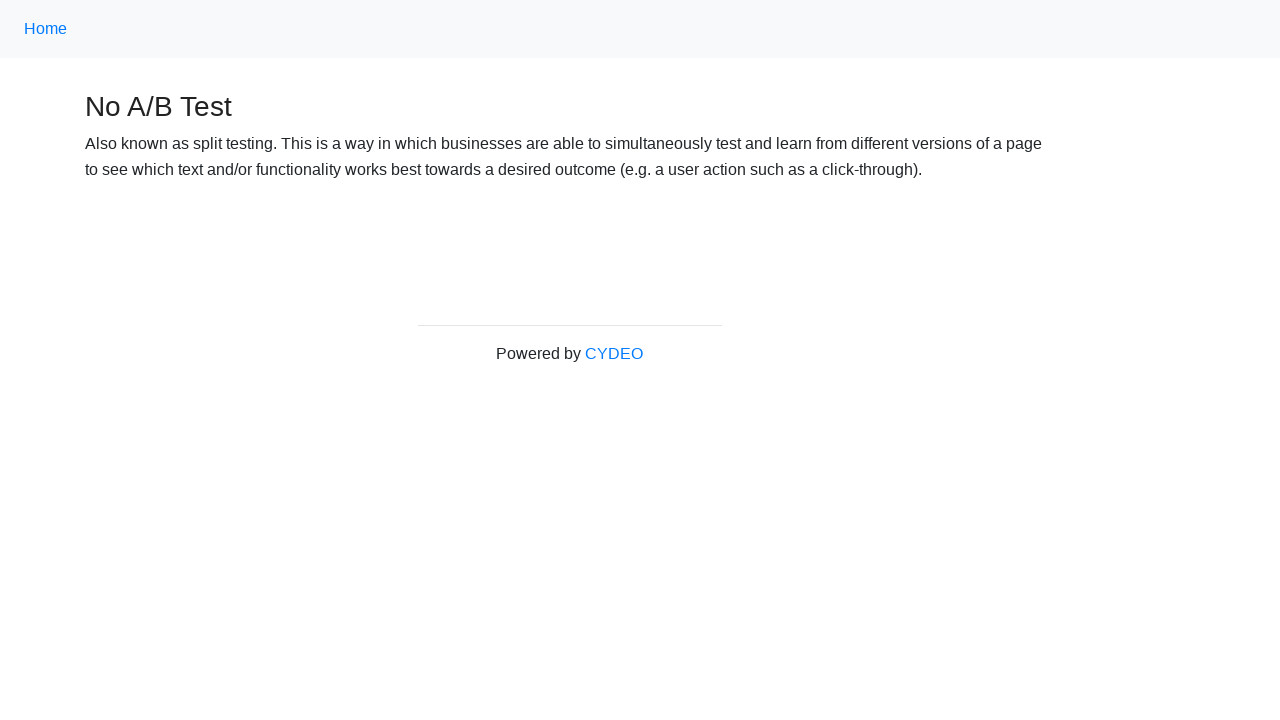

Navigated back to previous page
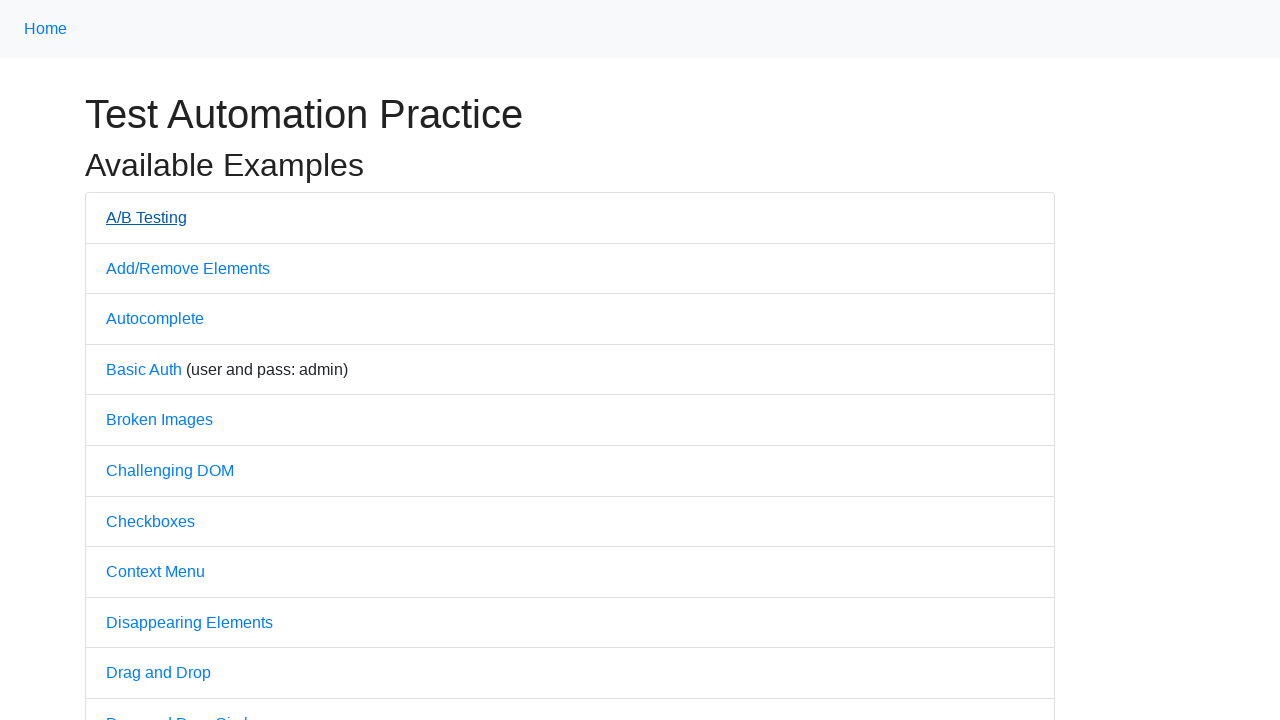

Home page loaded successfully (domcontentloaded)
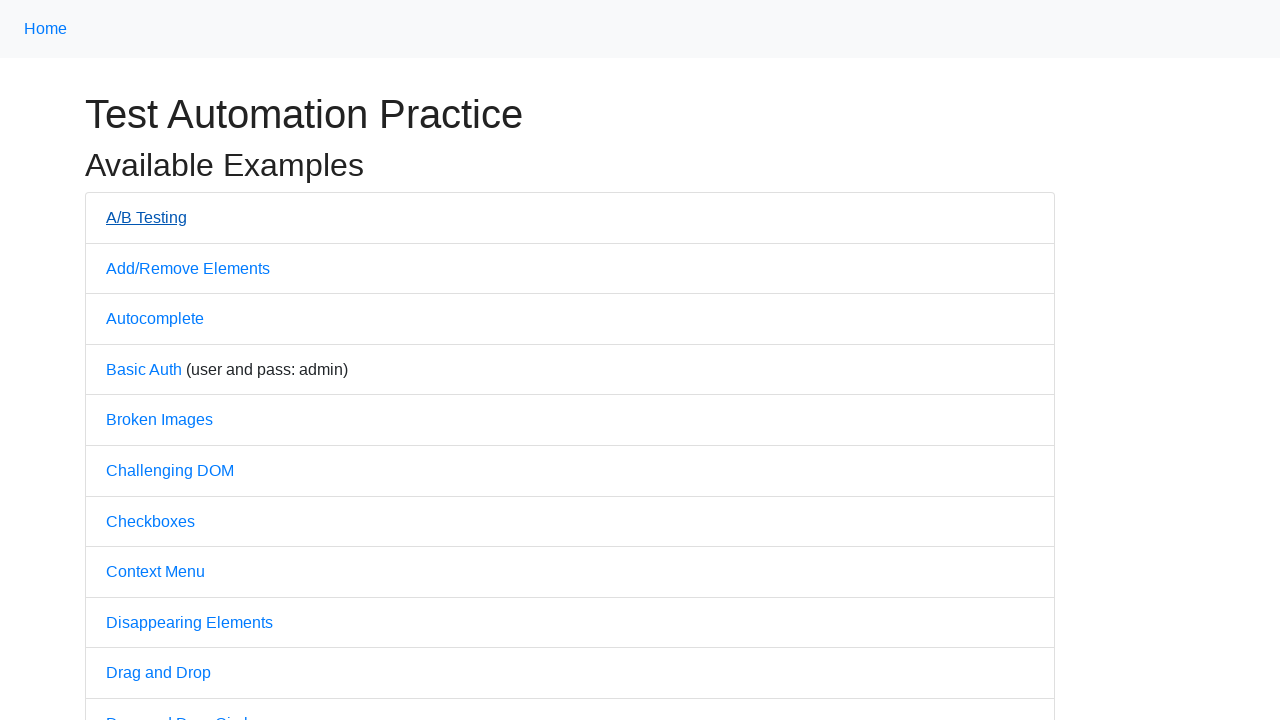

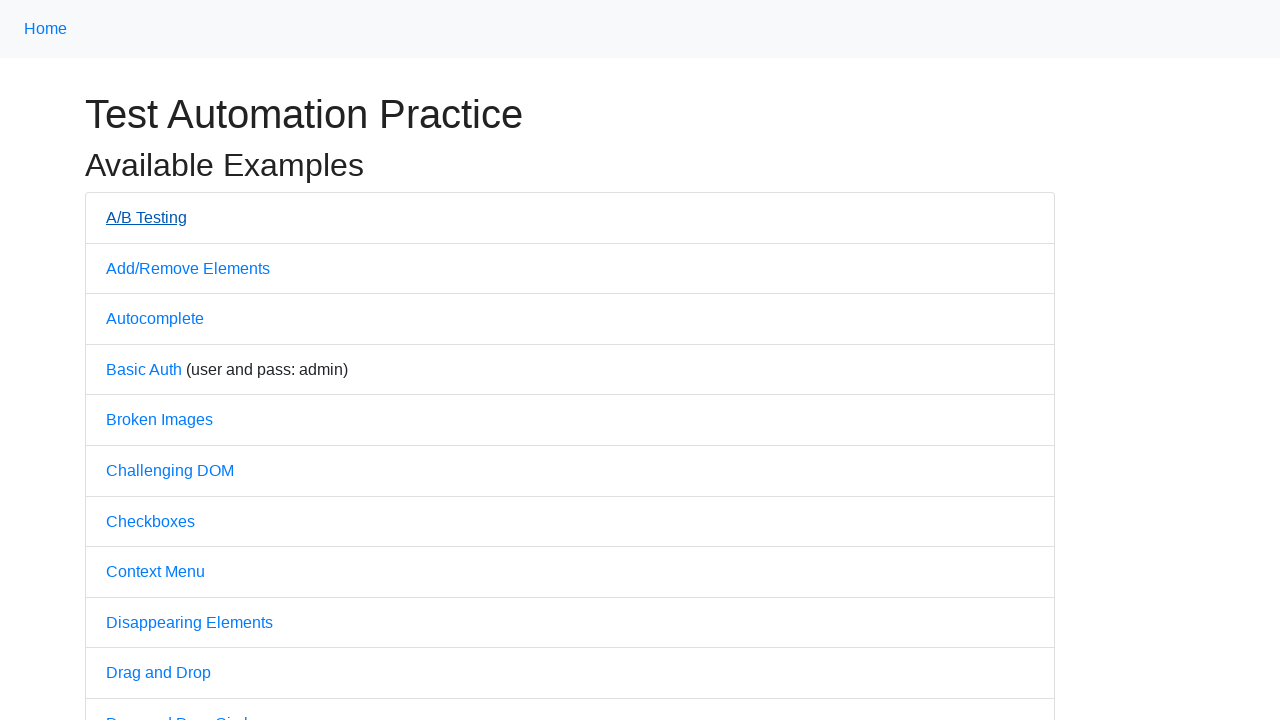